Tests the text box form on DemoQA by filling in username, email, current address, and permanent address fields, then submitting and verifying the output displays the correct information.

Starting URL: https://demoqa.com/text-box

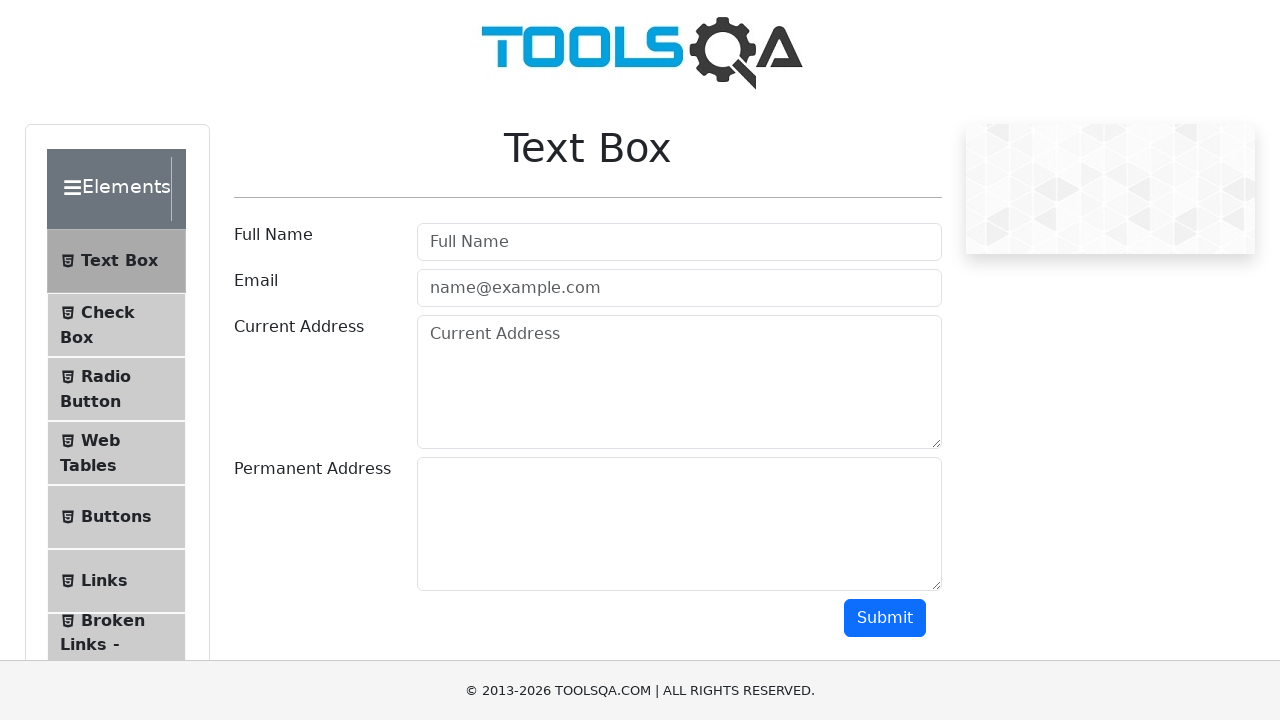

Filled username field with 'James Bond' on #userName
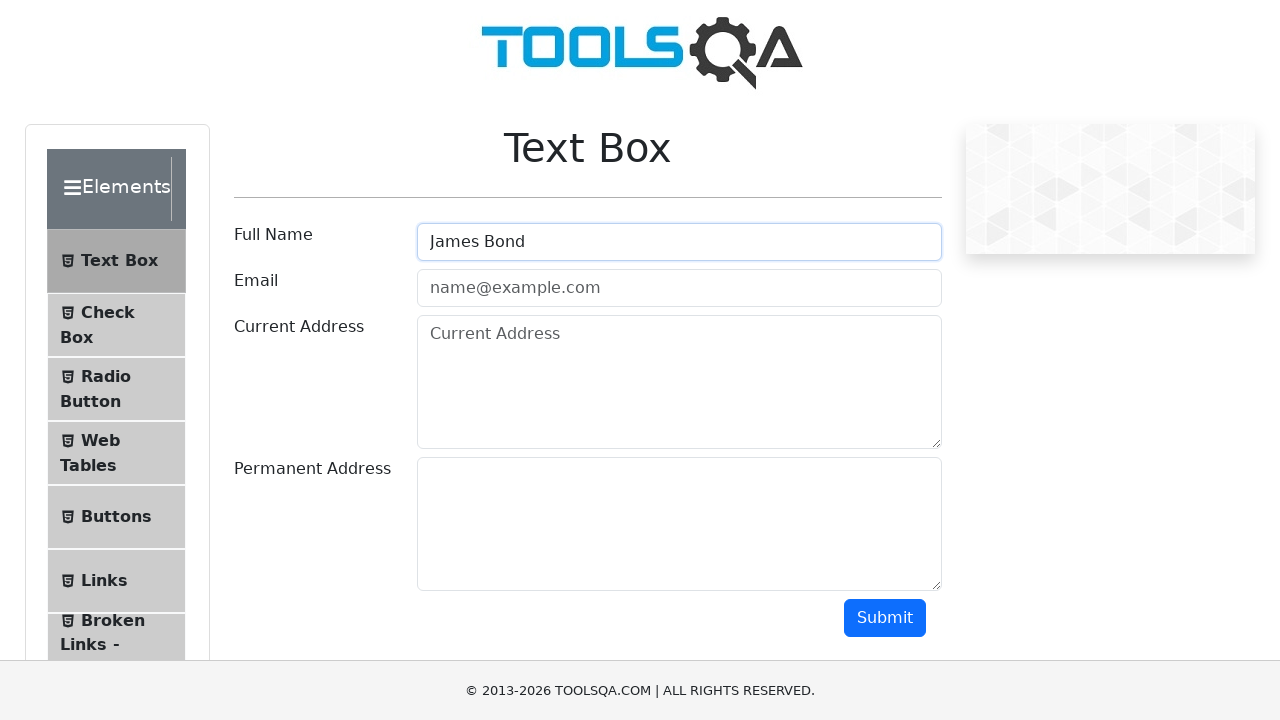

Filled email field with 'james.bond@gmail.com' on #userEmail
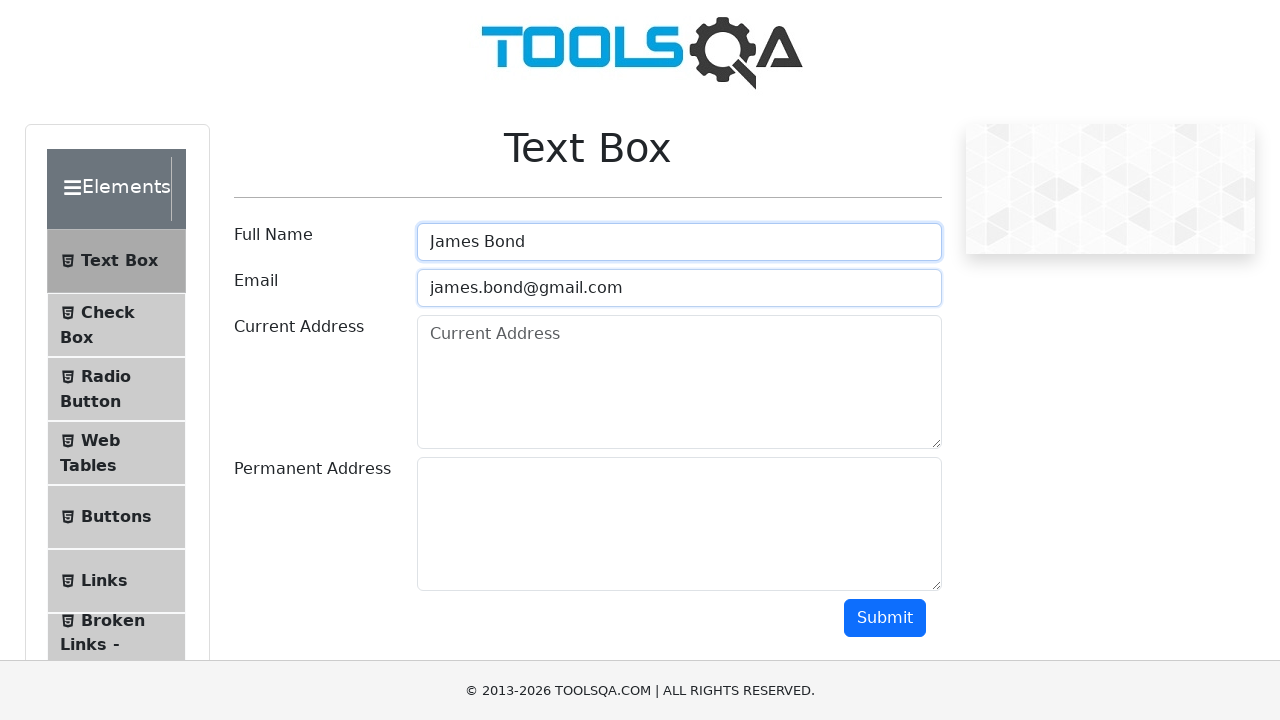

Filled current address field with 'Wall Street 221' on #currentAddress
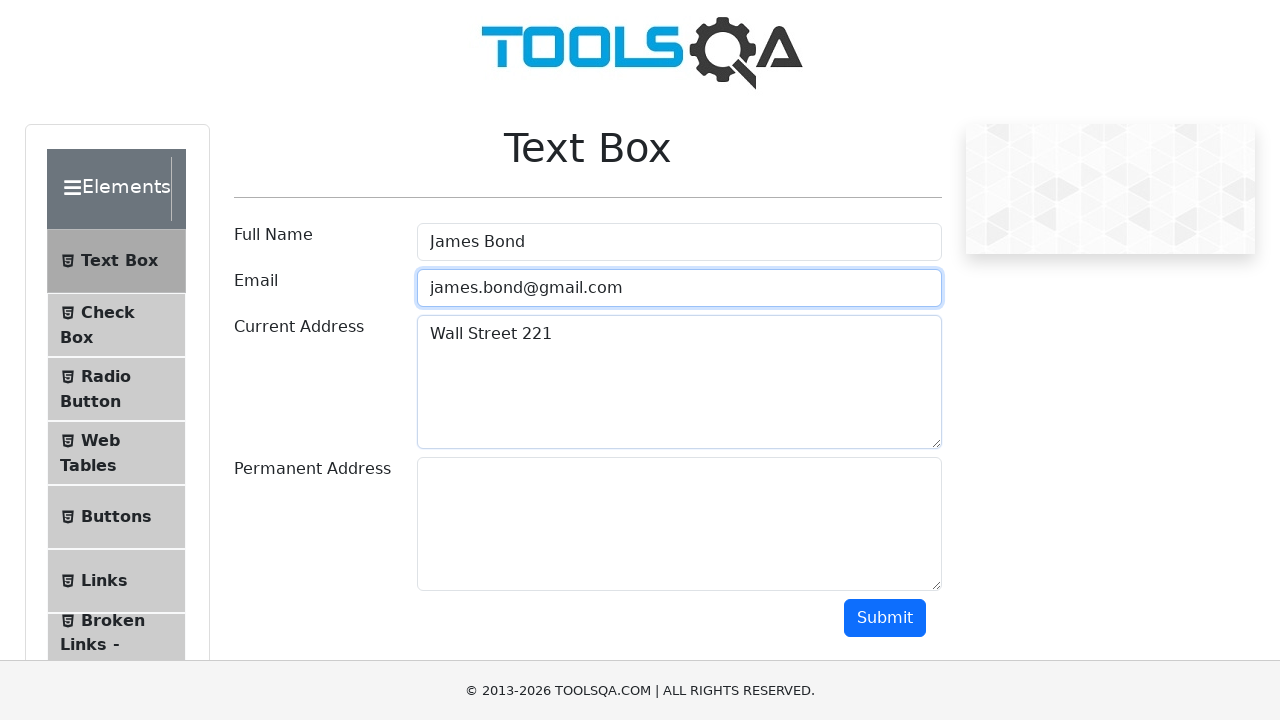

Filled permanent address field with 'Trump Tower' on #permanentAddress
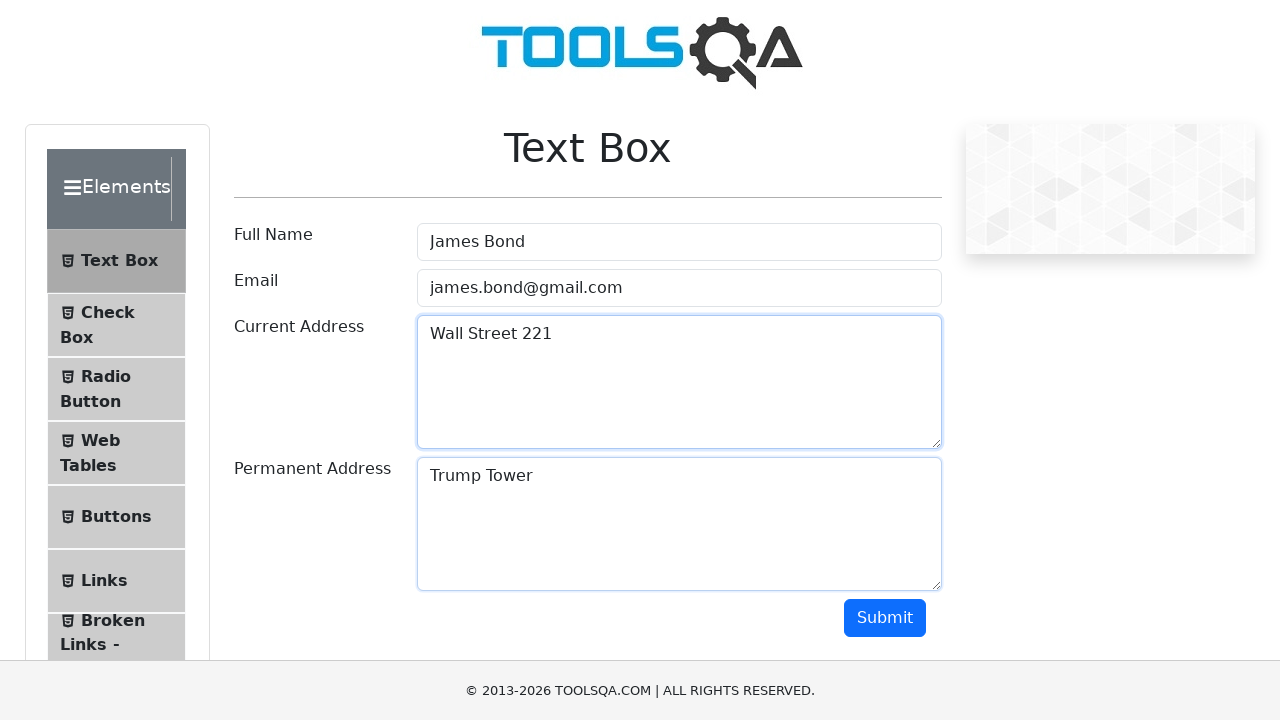

Scrolled to submit button
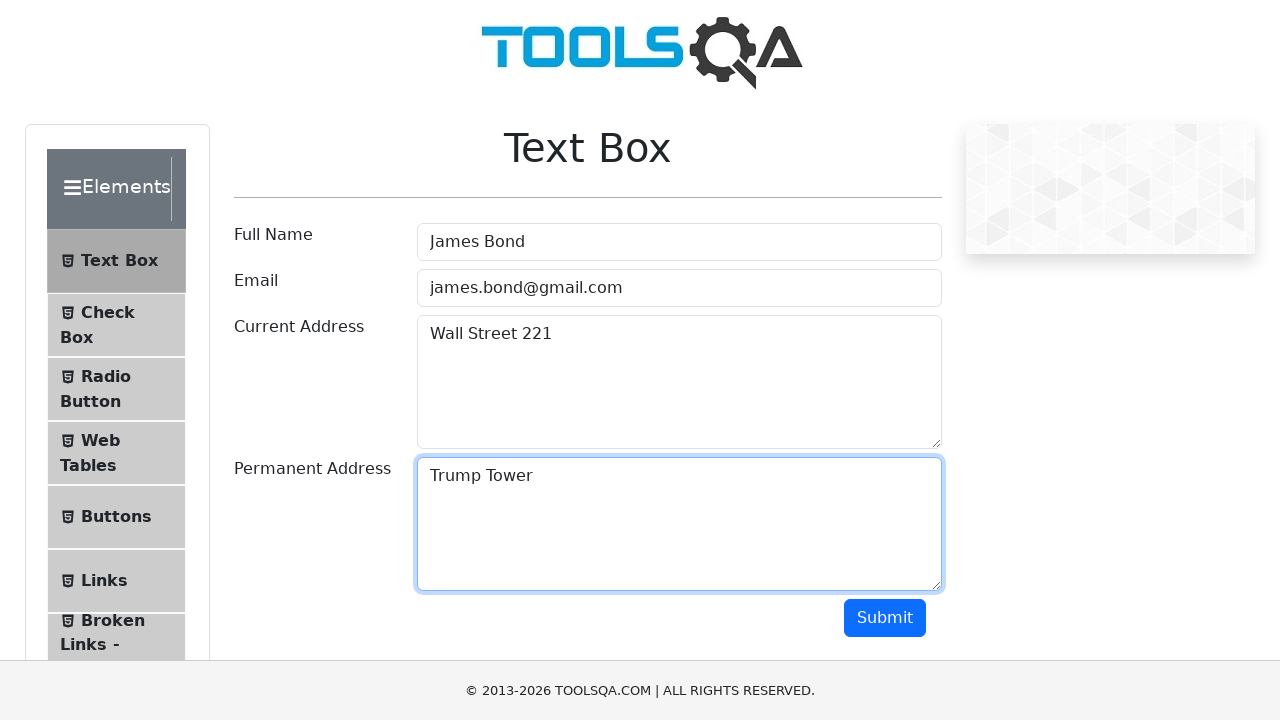

Clicked submit button at (885, 618) on #submit
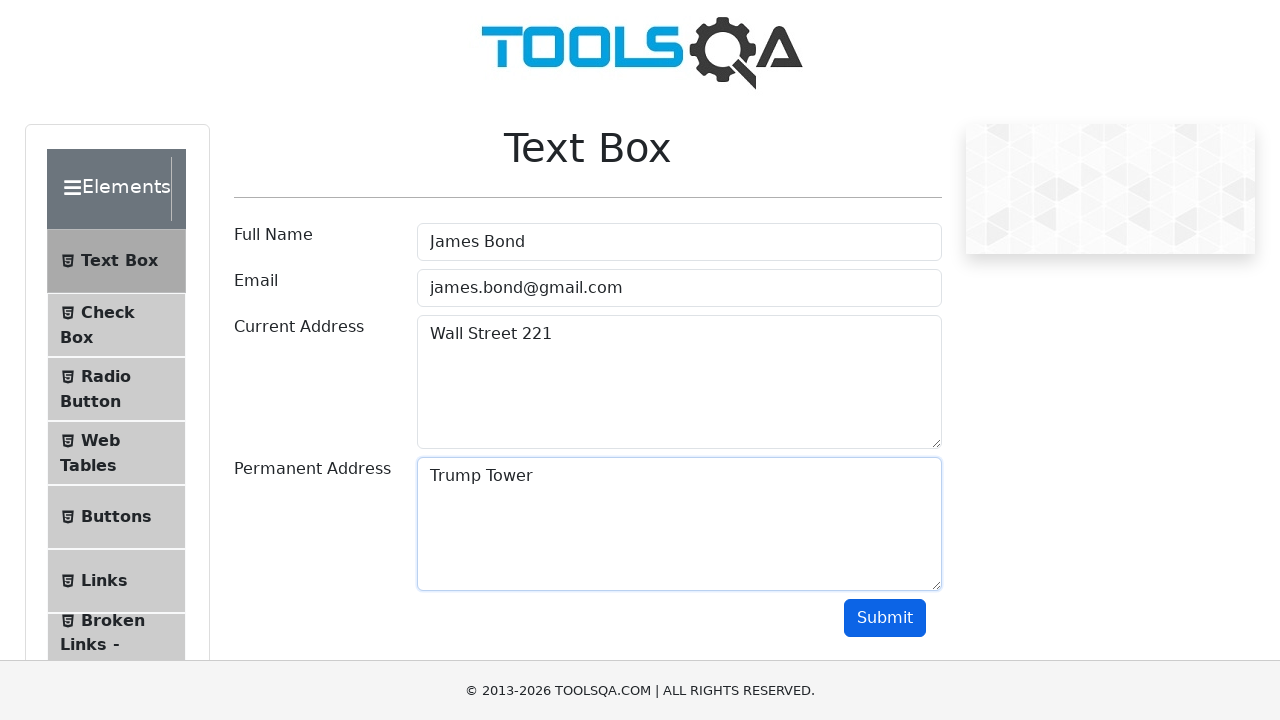

Results section loaded with email element visible
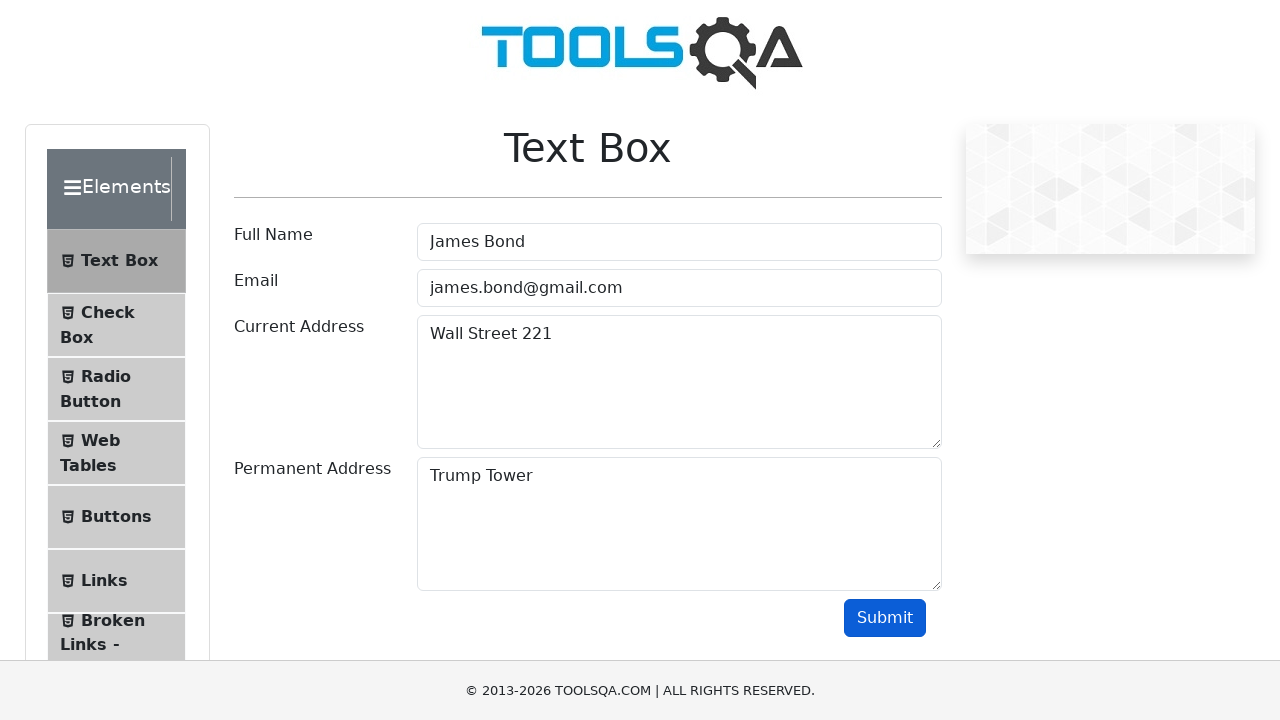

Verified email output matches 'james.bond@gmail.com'
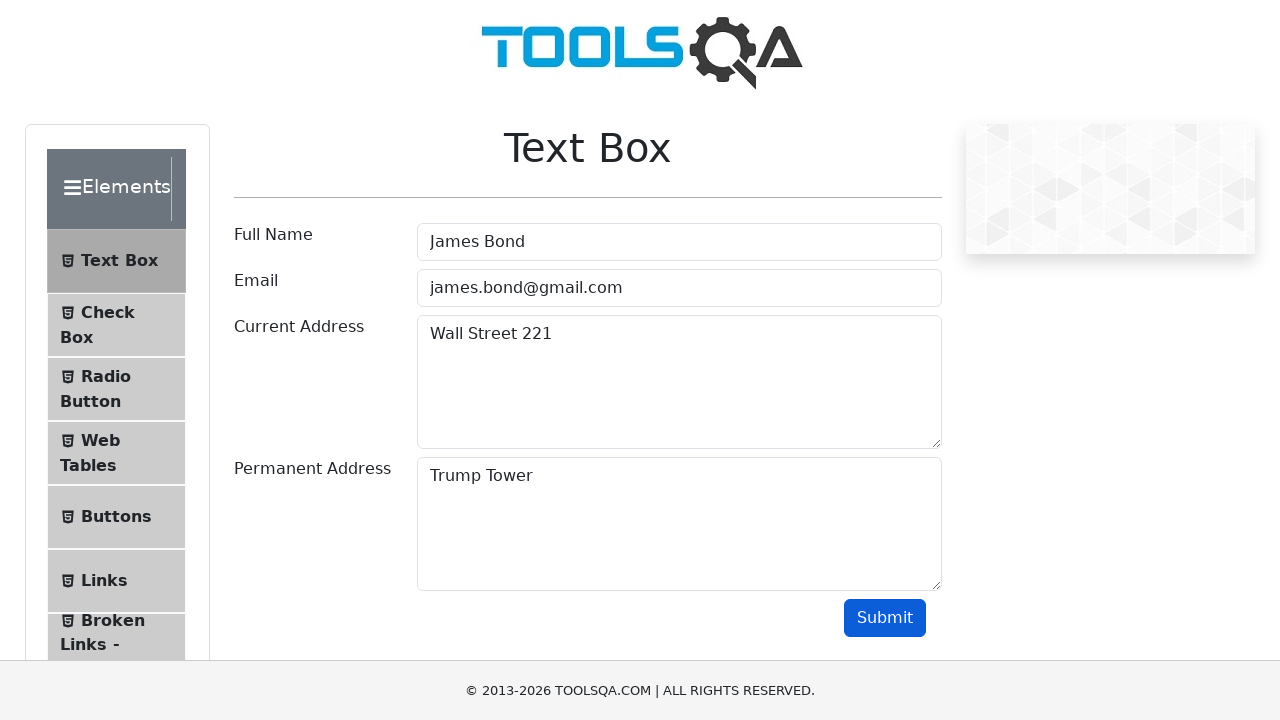

Verified name output matches 'James Bond'
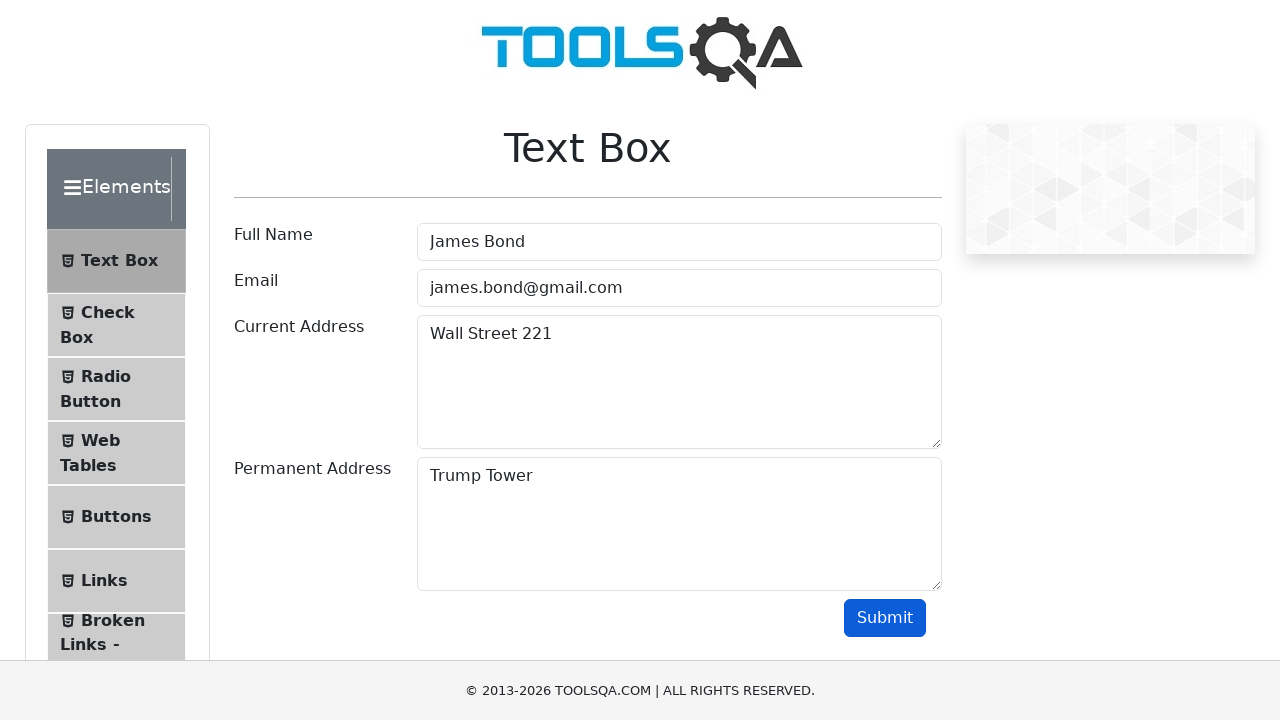

Verified current address output matches 'Wall Street 221'
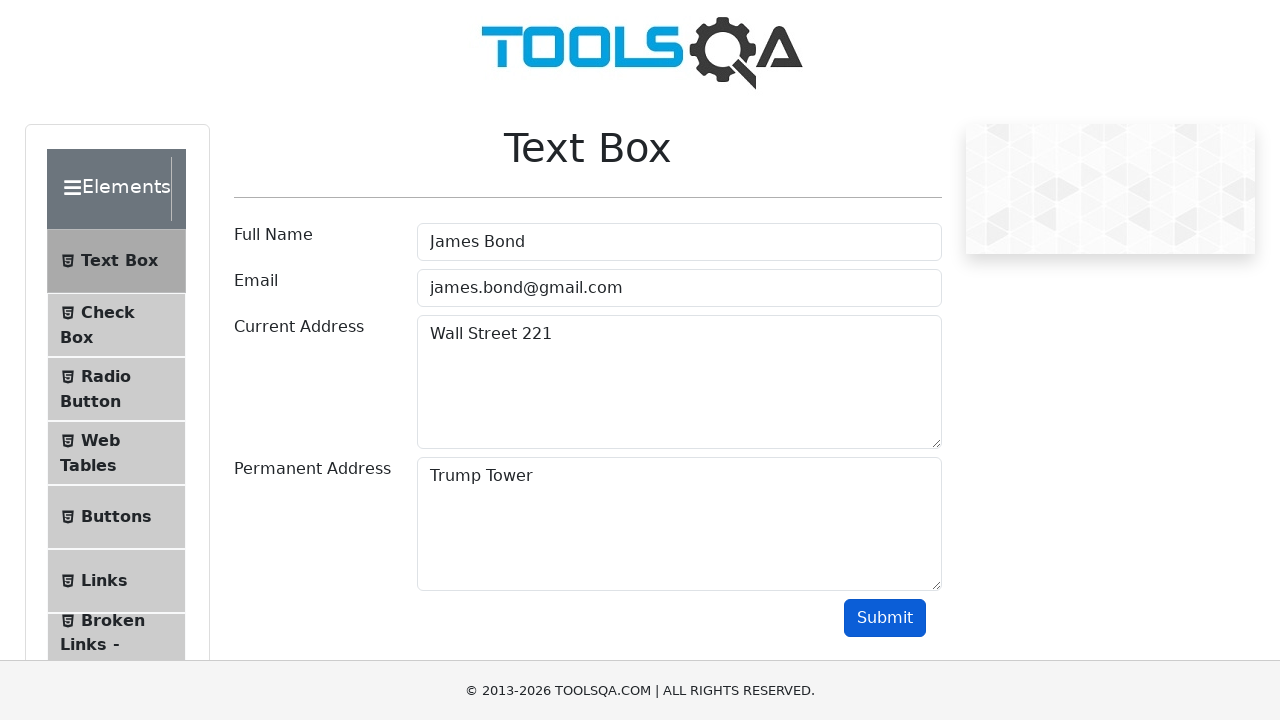

Verified permanent address output matches 'Trump Tower'
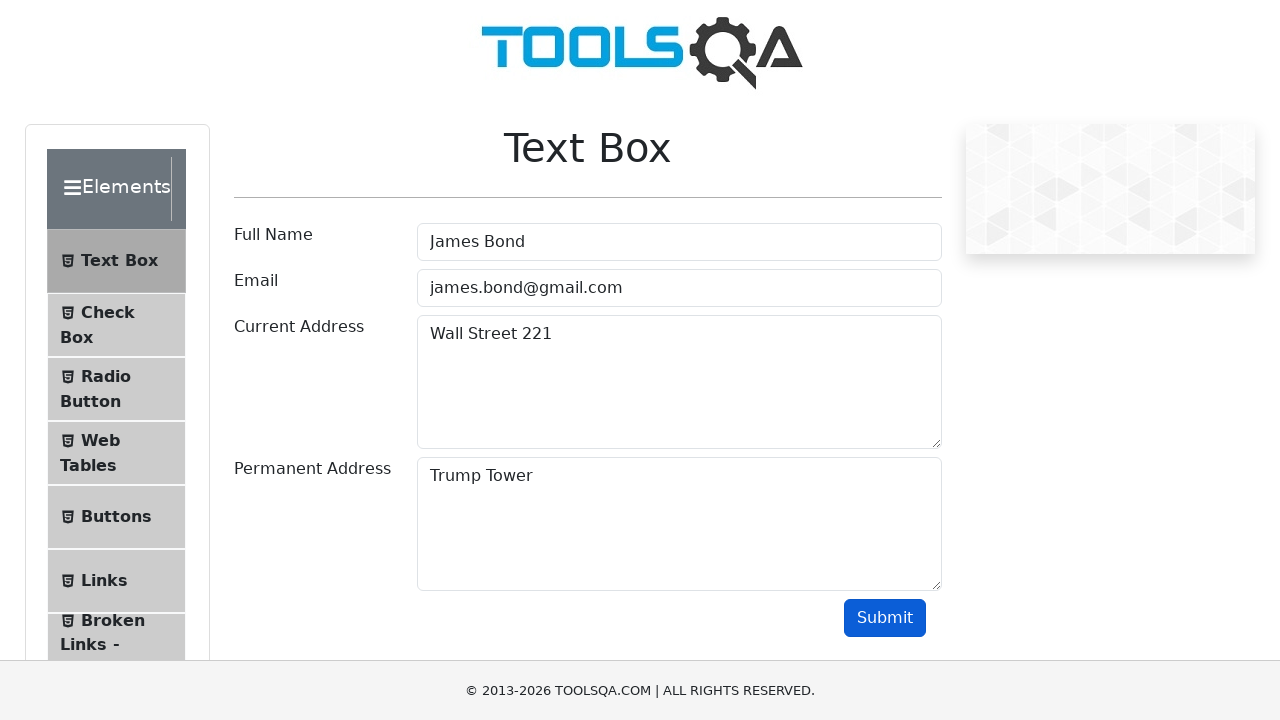

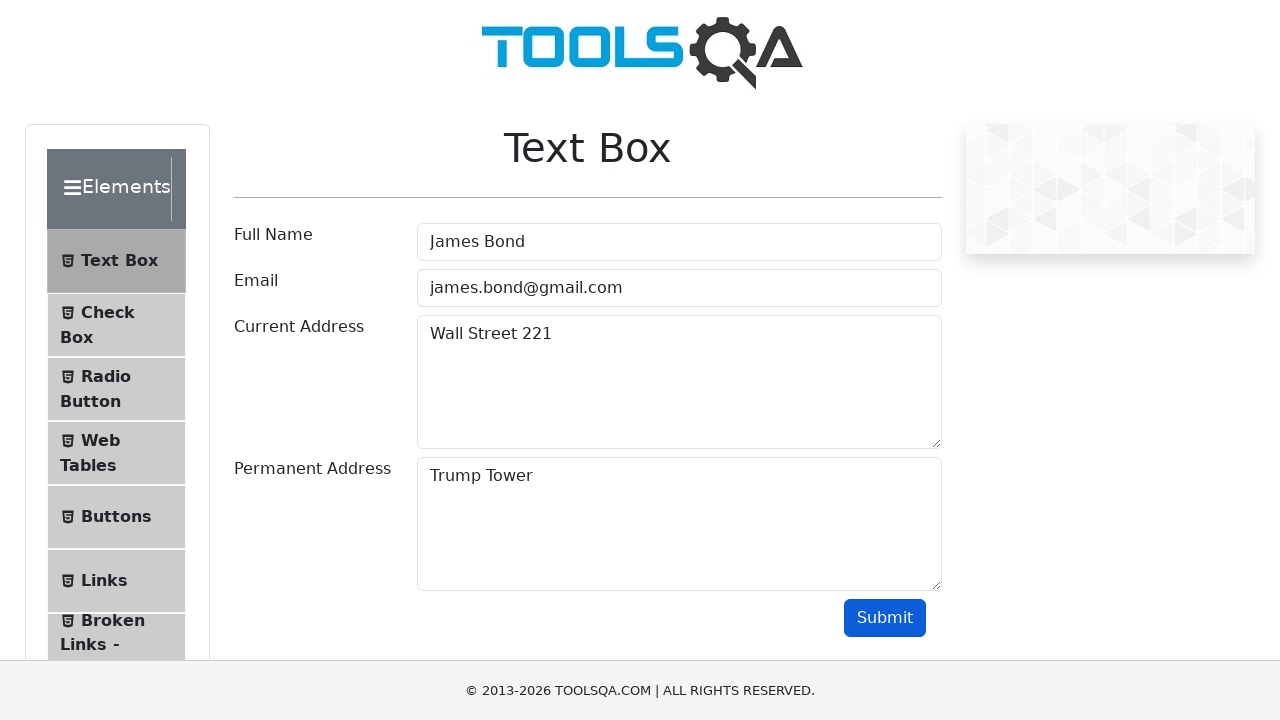